Tests navigation by clicking the Browse Sets link in the header and verifying navigation to the sets page

Starting URL: https://www.pokellector.com/

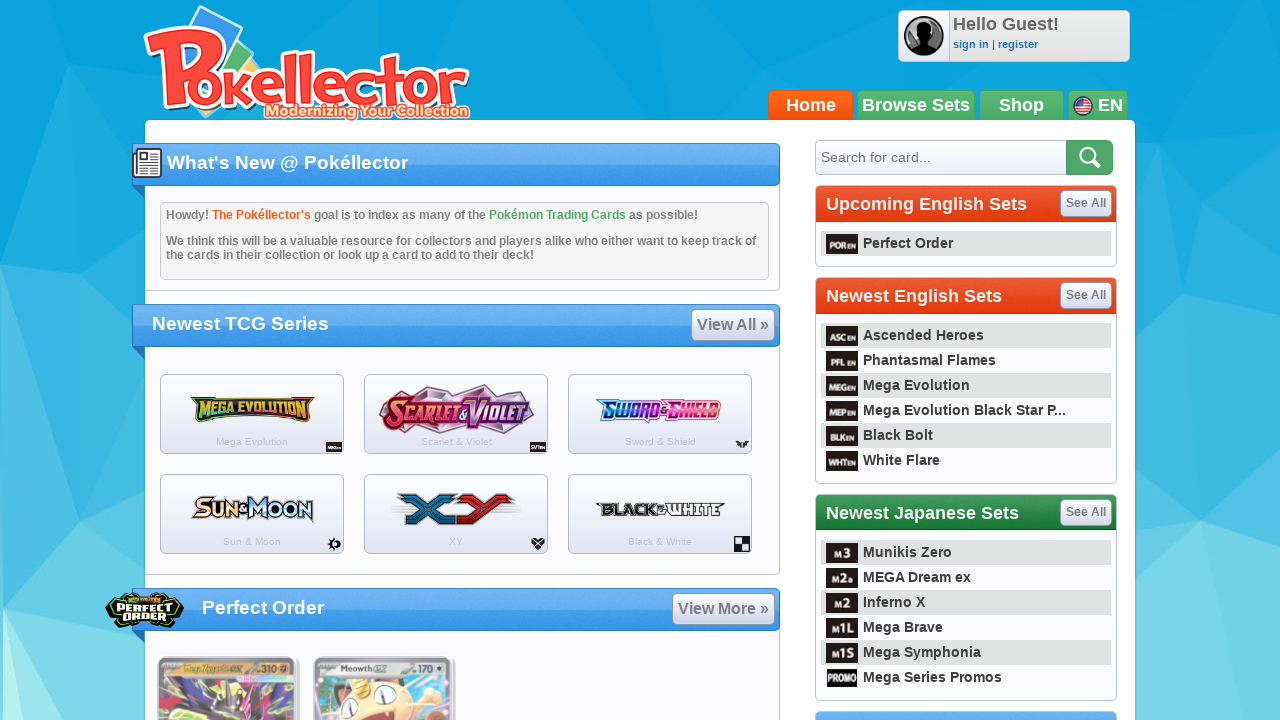

Set viewport size to 1920x1080
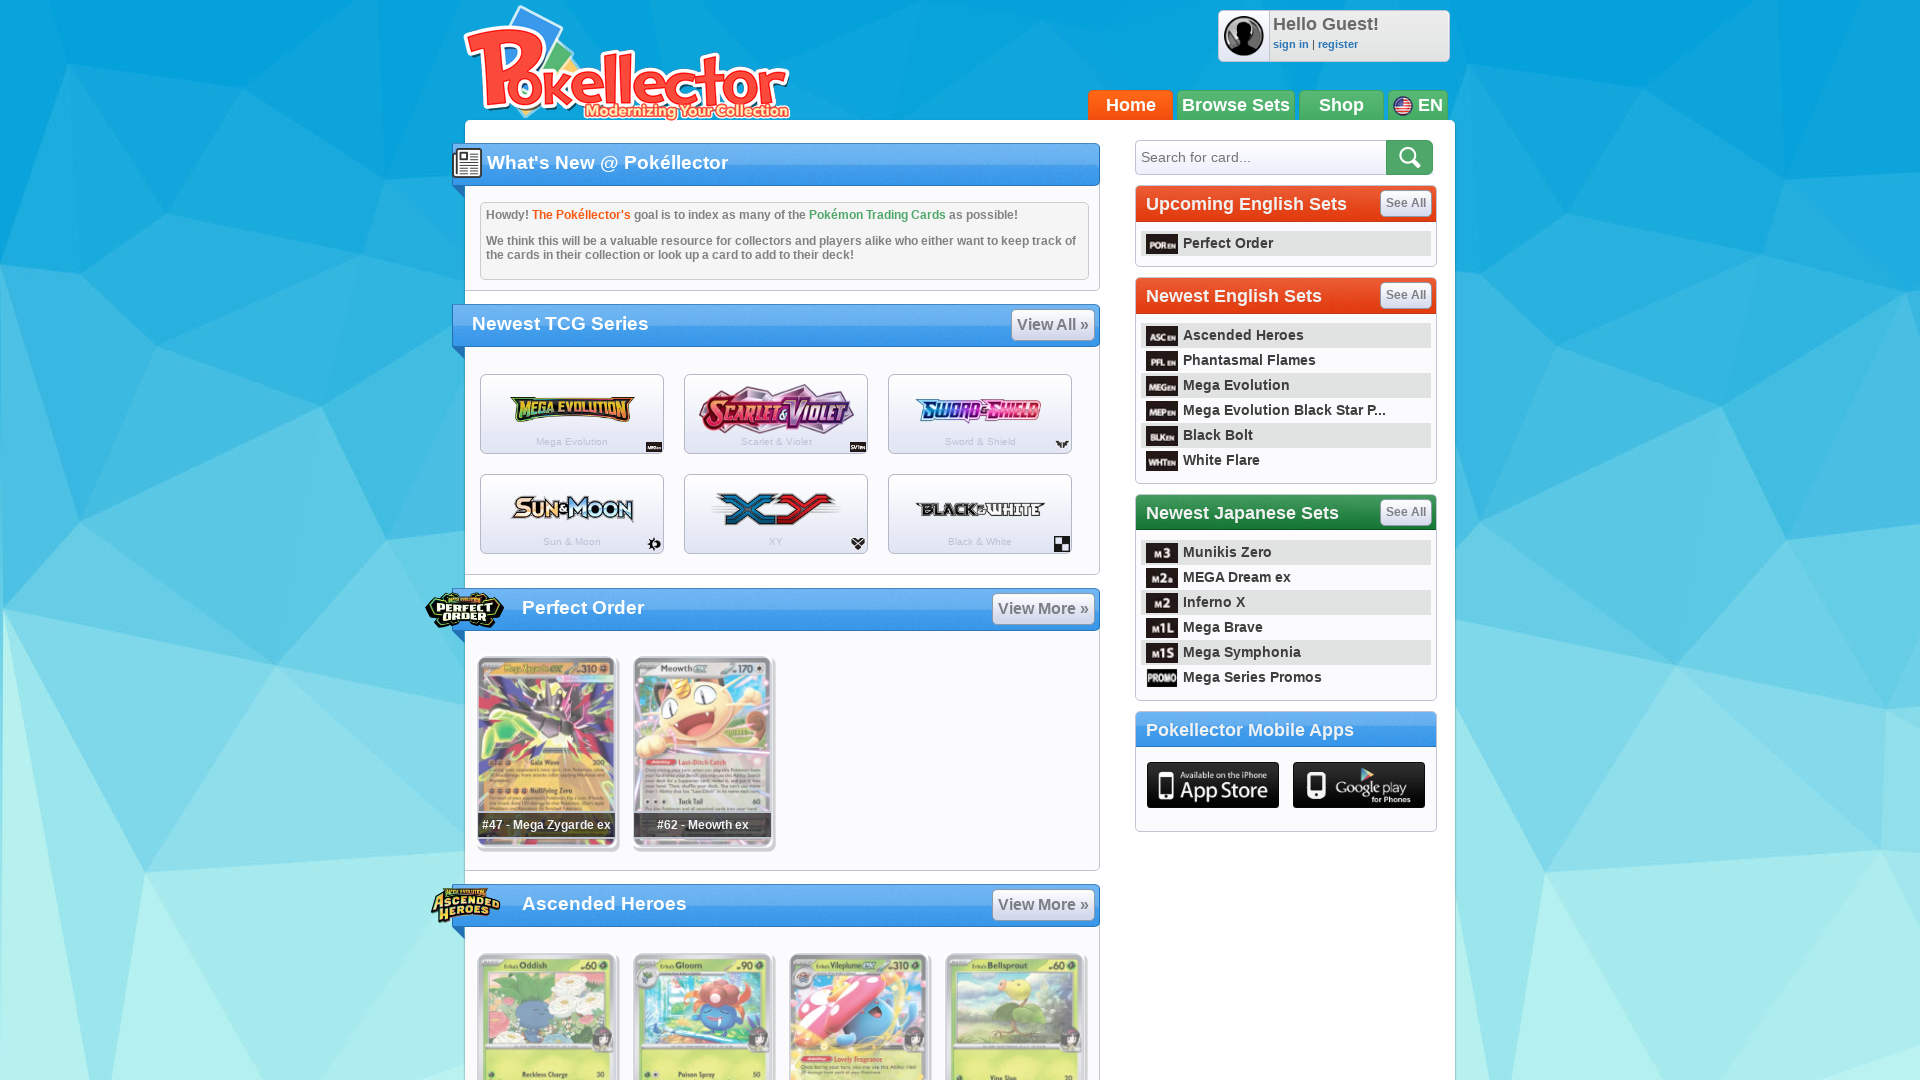

Clicked Browse Sets link in header at (1236, 105) on a:has-text('Browse Sets')
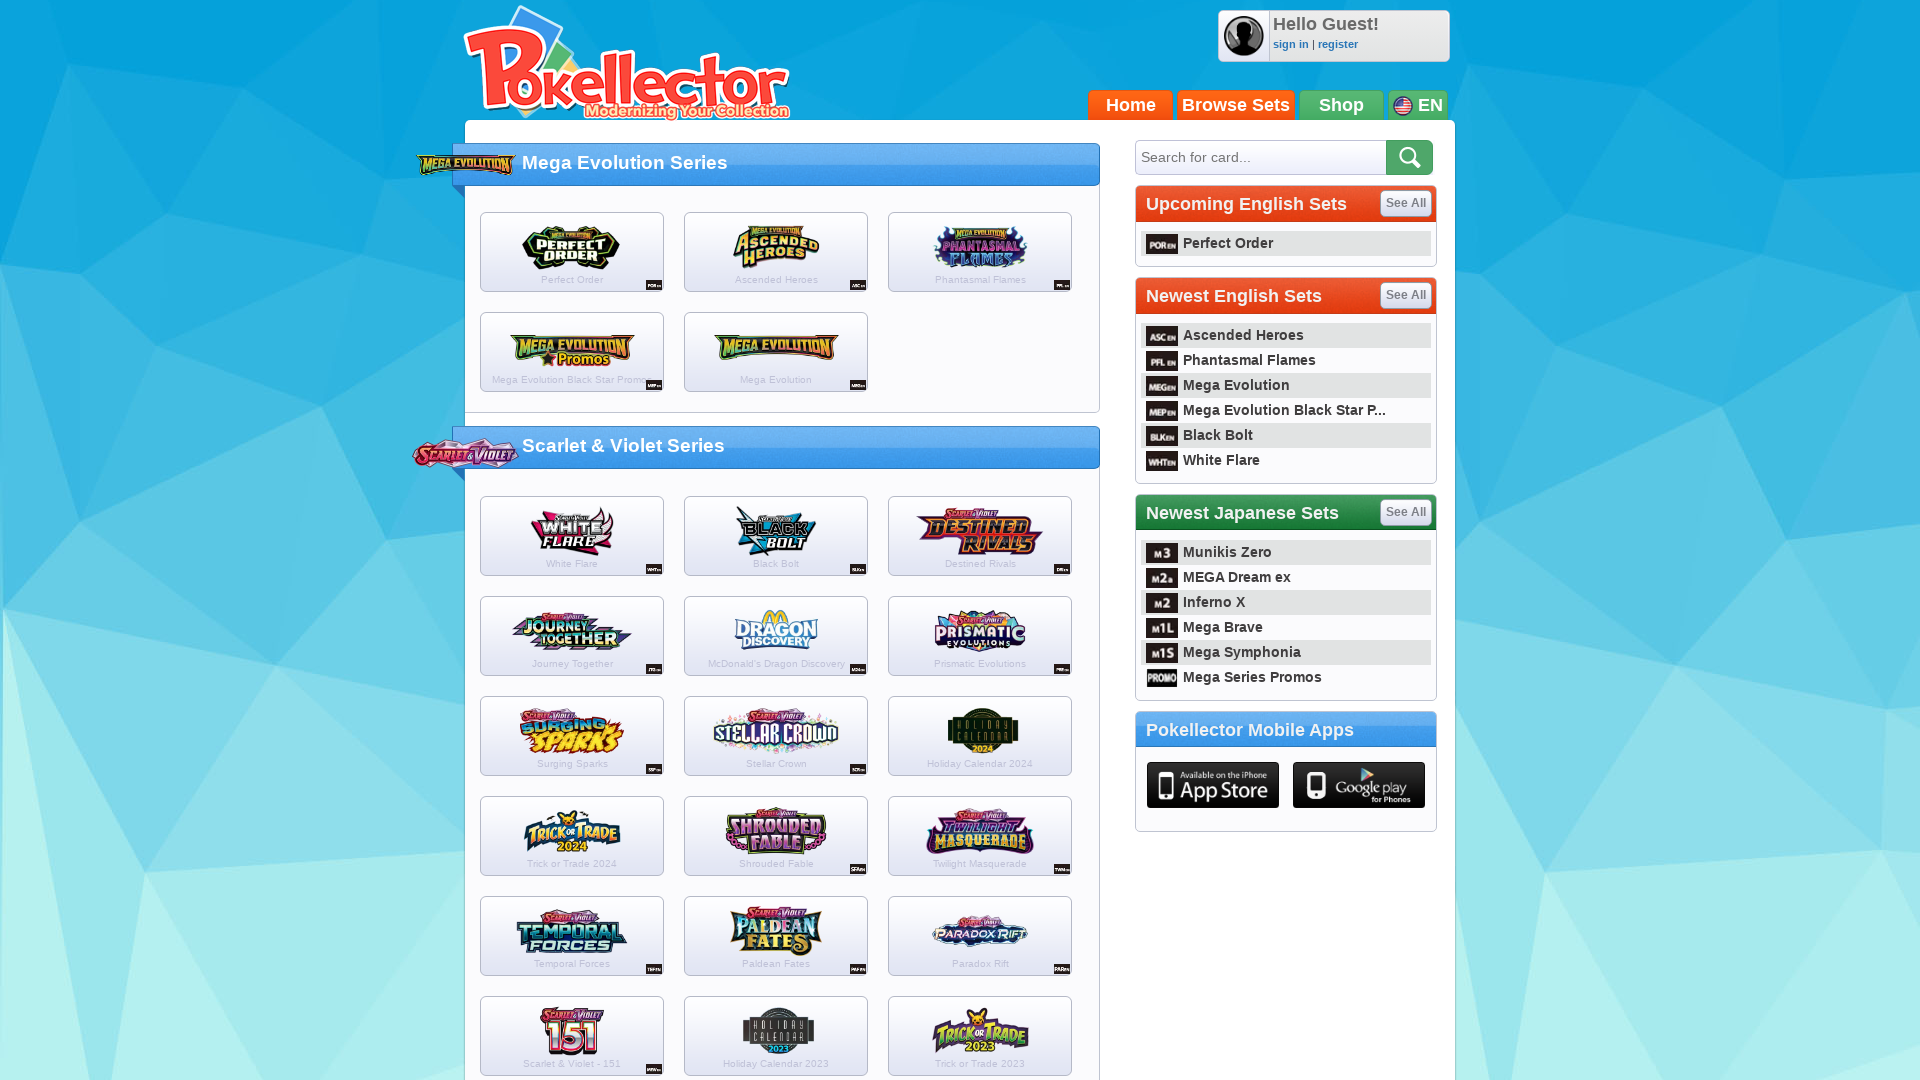

Waited for page to load and network idle
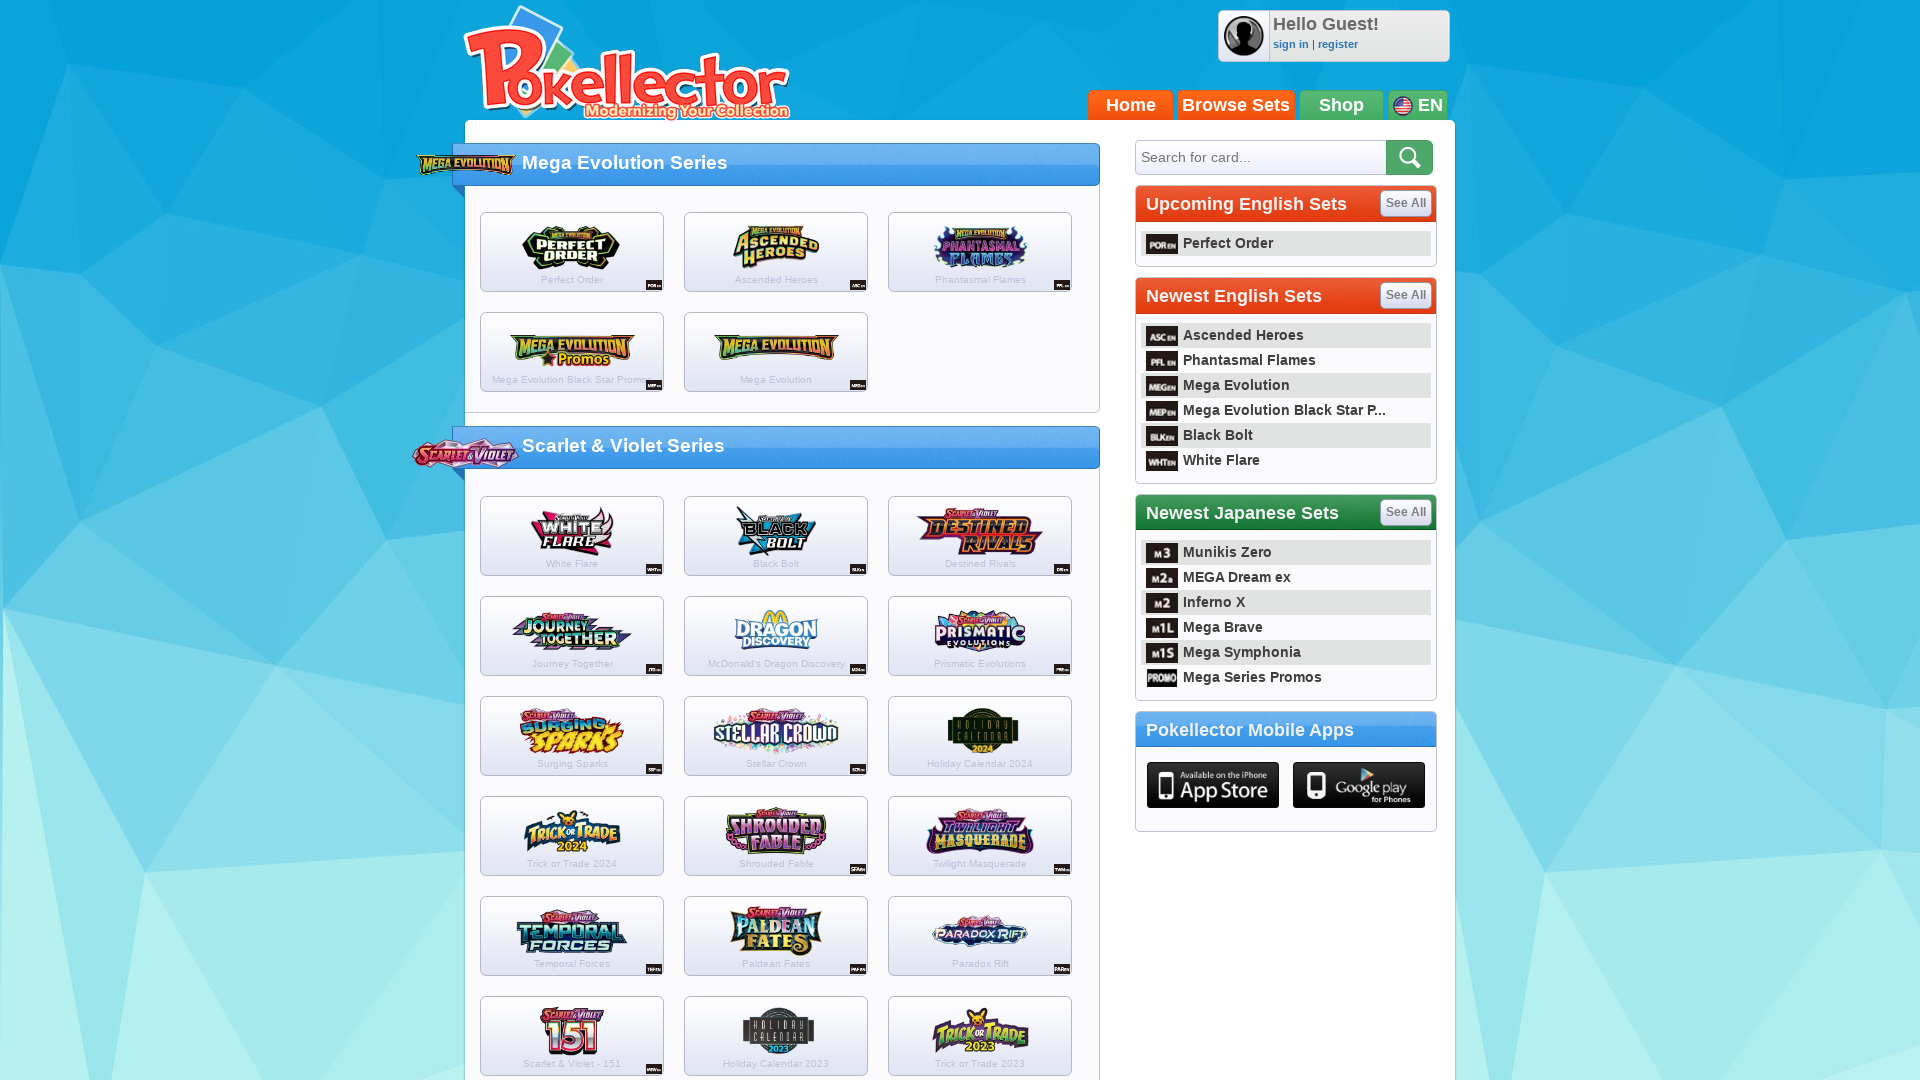

Verified navigation to sets page at https://www.pokellector.com/sets
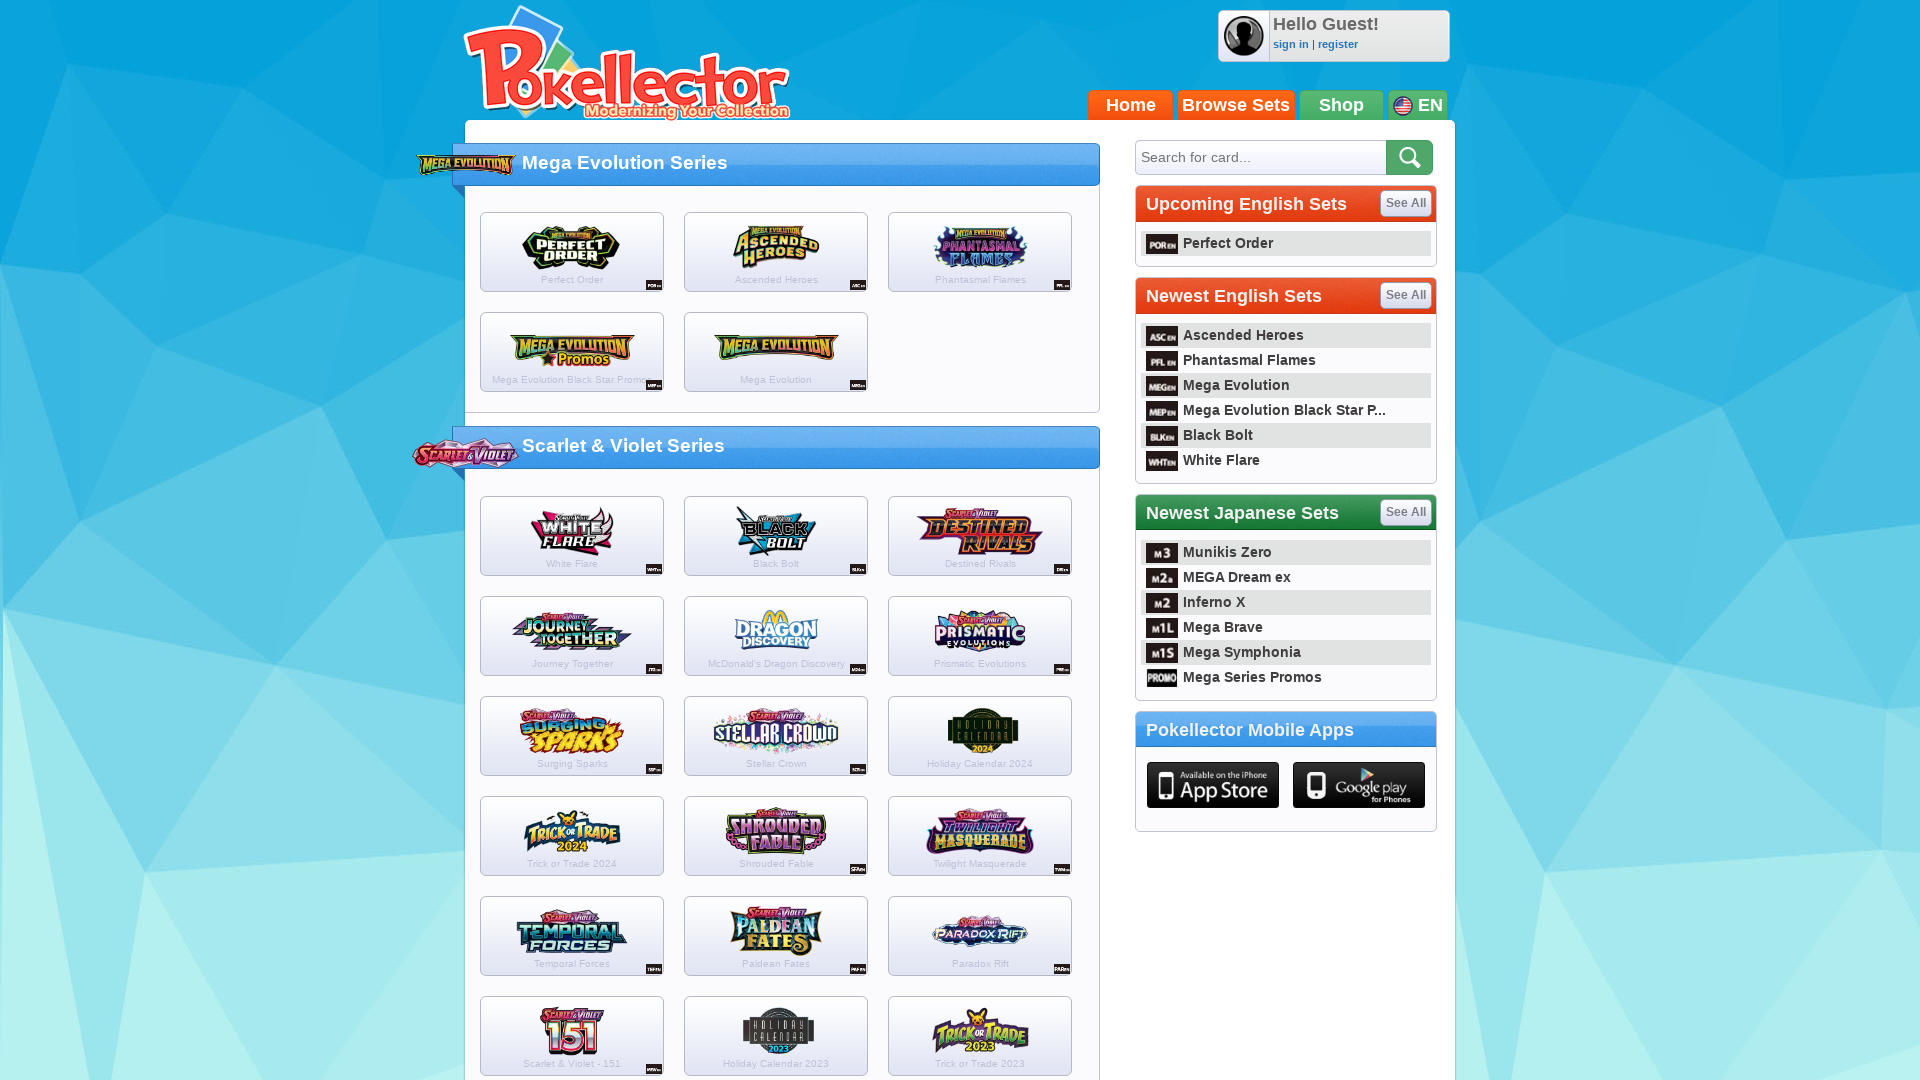

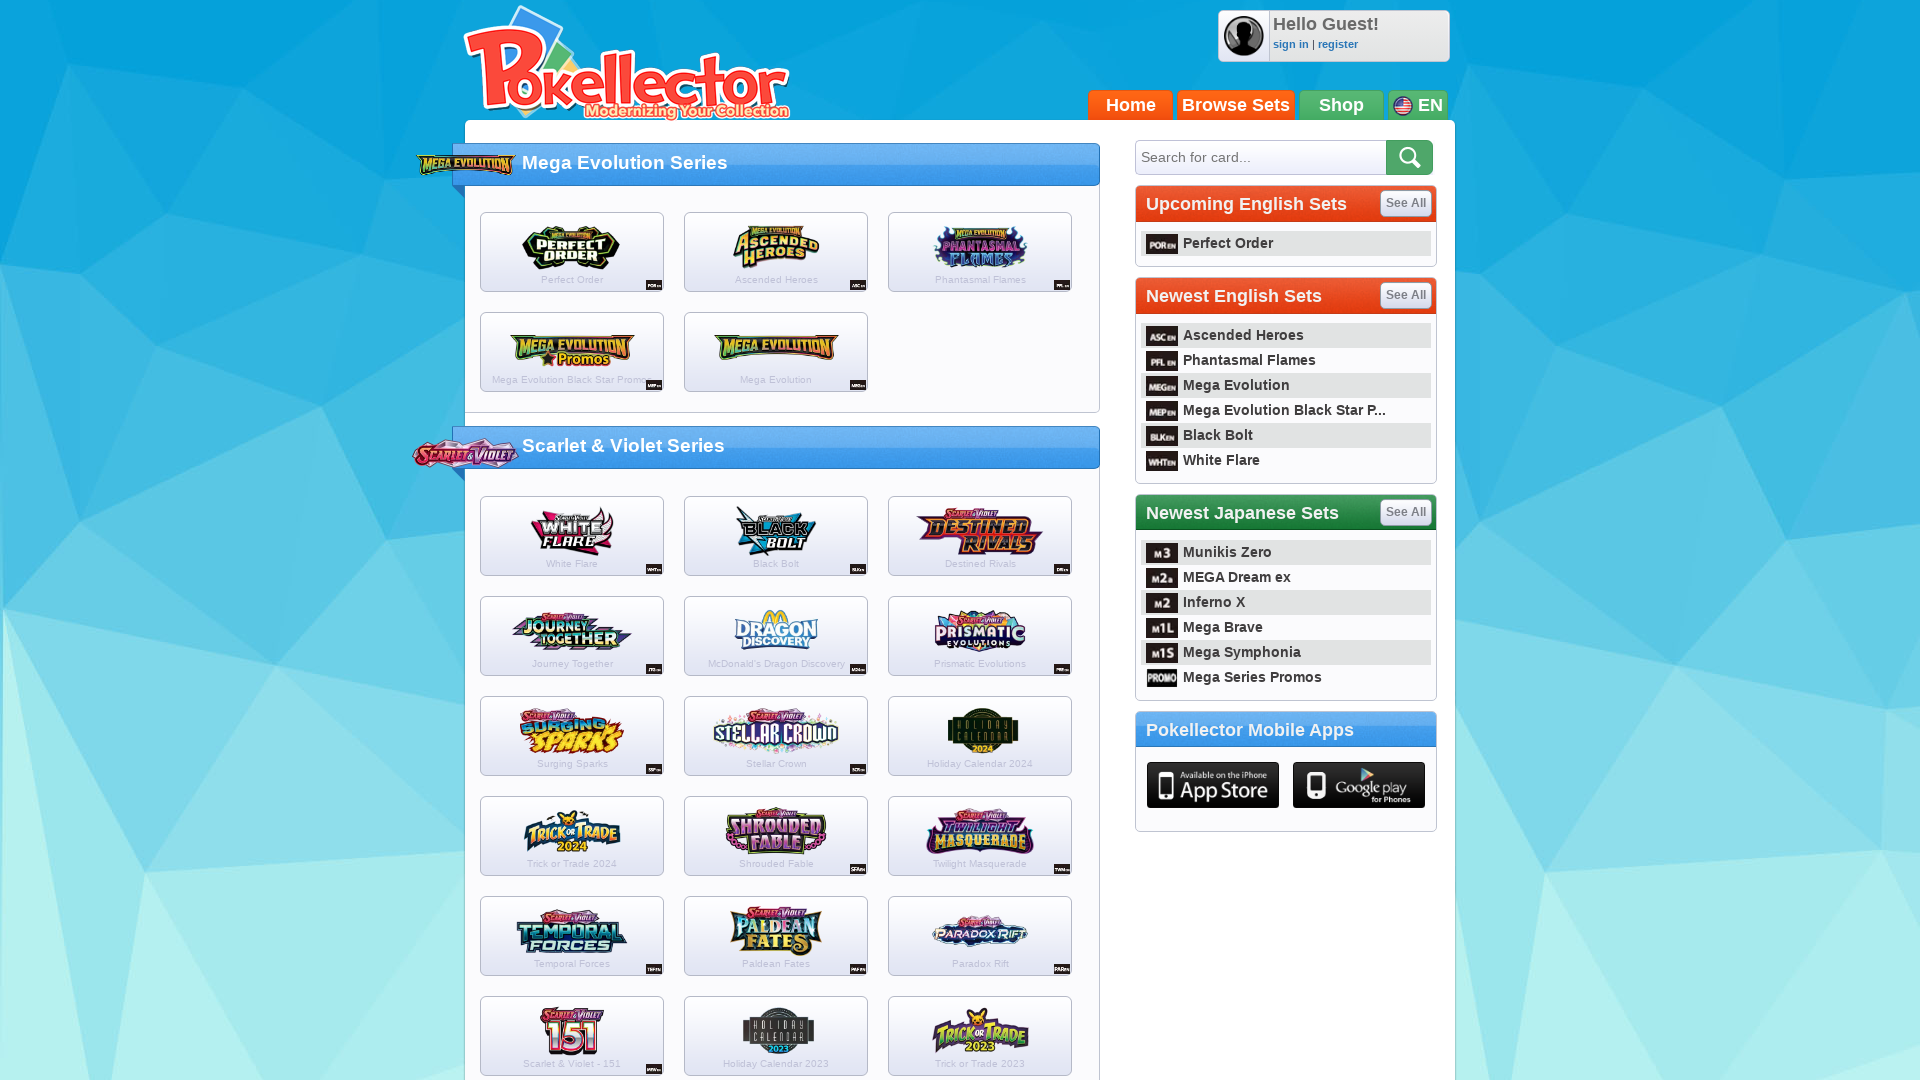